Tests right-click context menu functionality by performing a context click on a specific element

Starting URL: https://swisnl.github.io/jQuery-contextMenu/demo.html

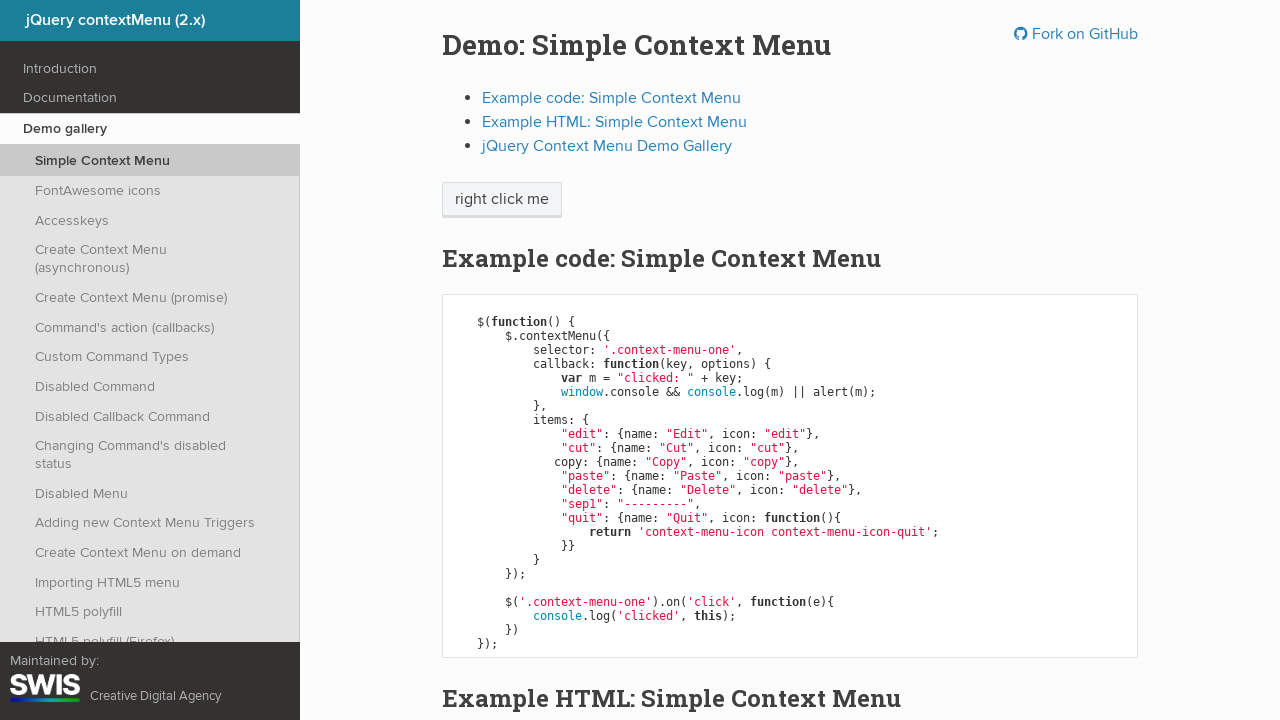

Located the 'right click me' element
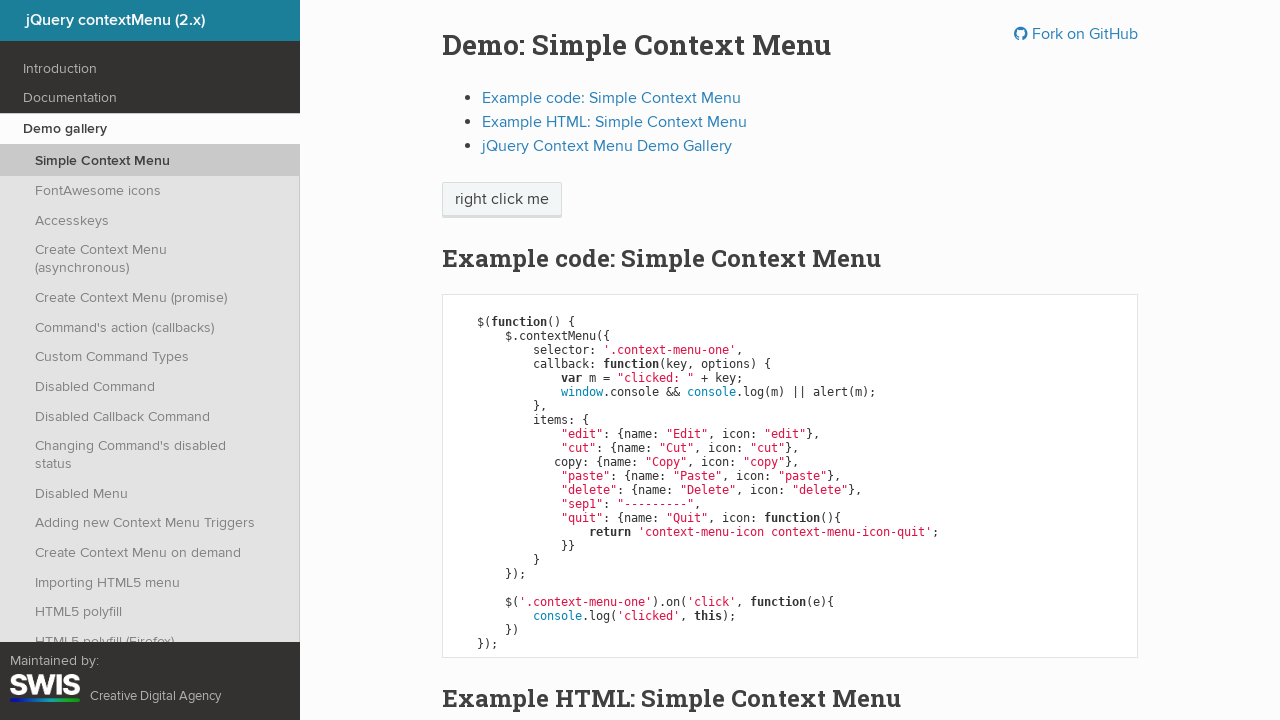

Performed right-click (context click) on the element at (502, 200) on xpath=//span[text()='right click me']
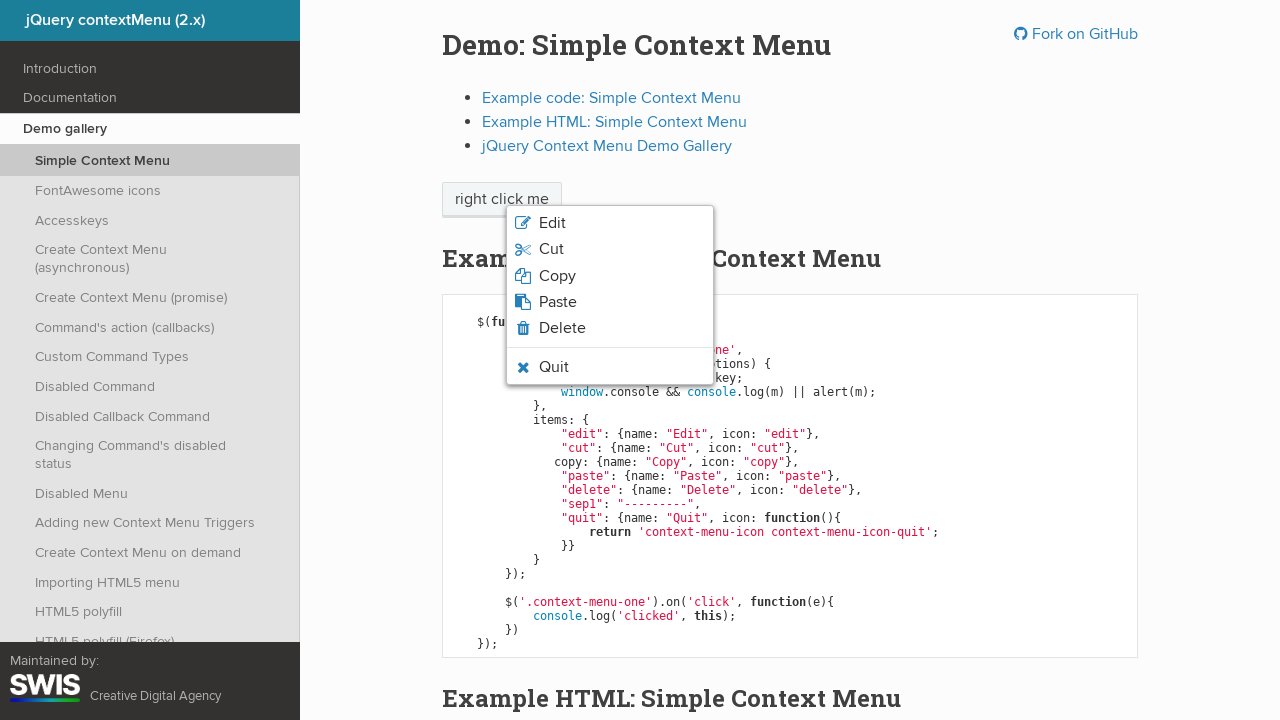

Context menu appeared and is now visible
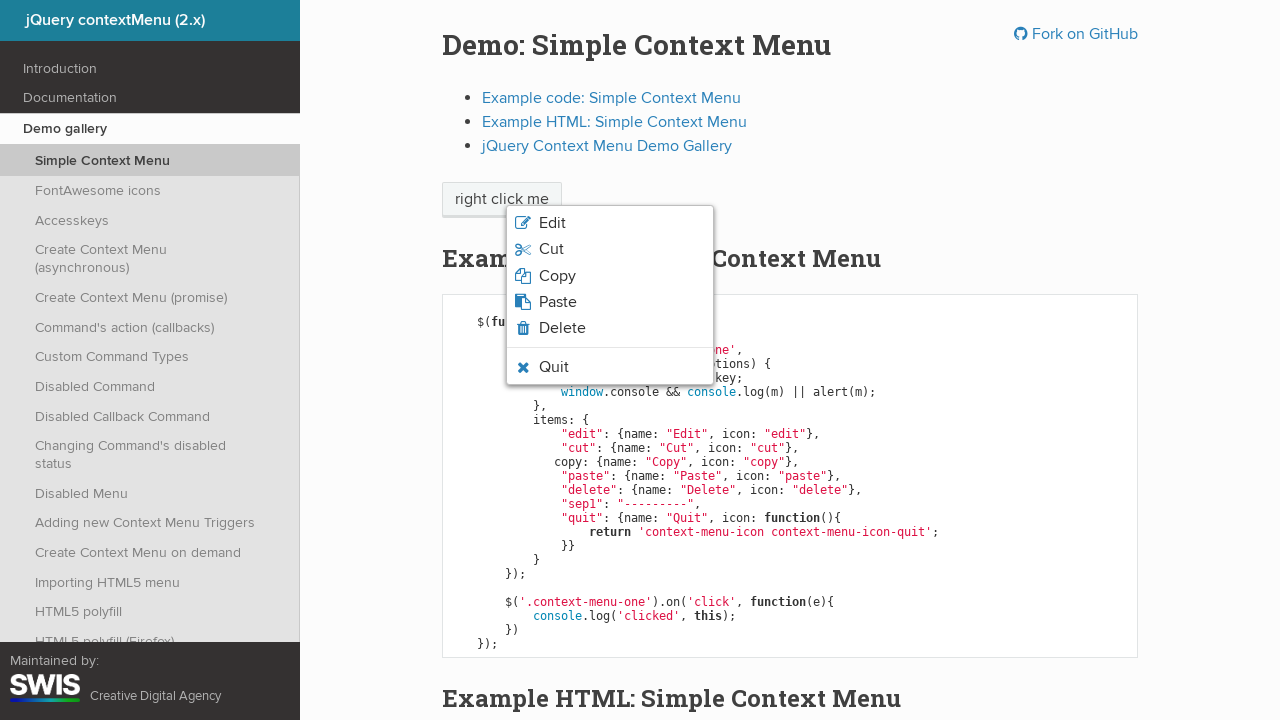

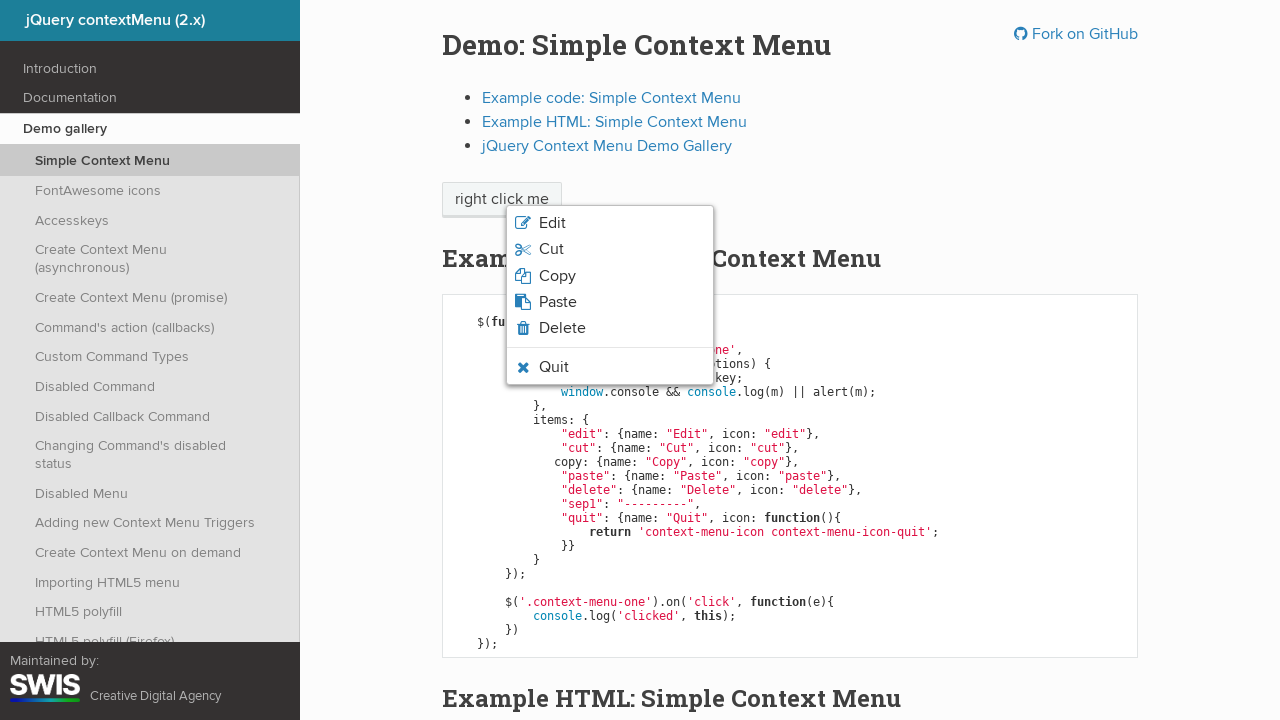